Tests keyboard input events on a training page by sending key presses including Ctrl+A (select all) and Ctrl+C (copy) keyboard shortcuts

Starting URL: https://v1.training-support.net/selenium/input-events

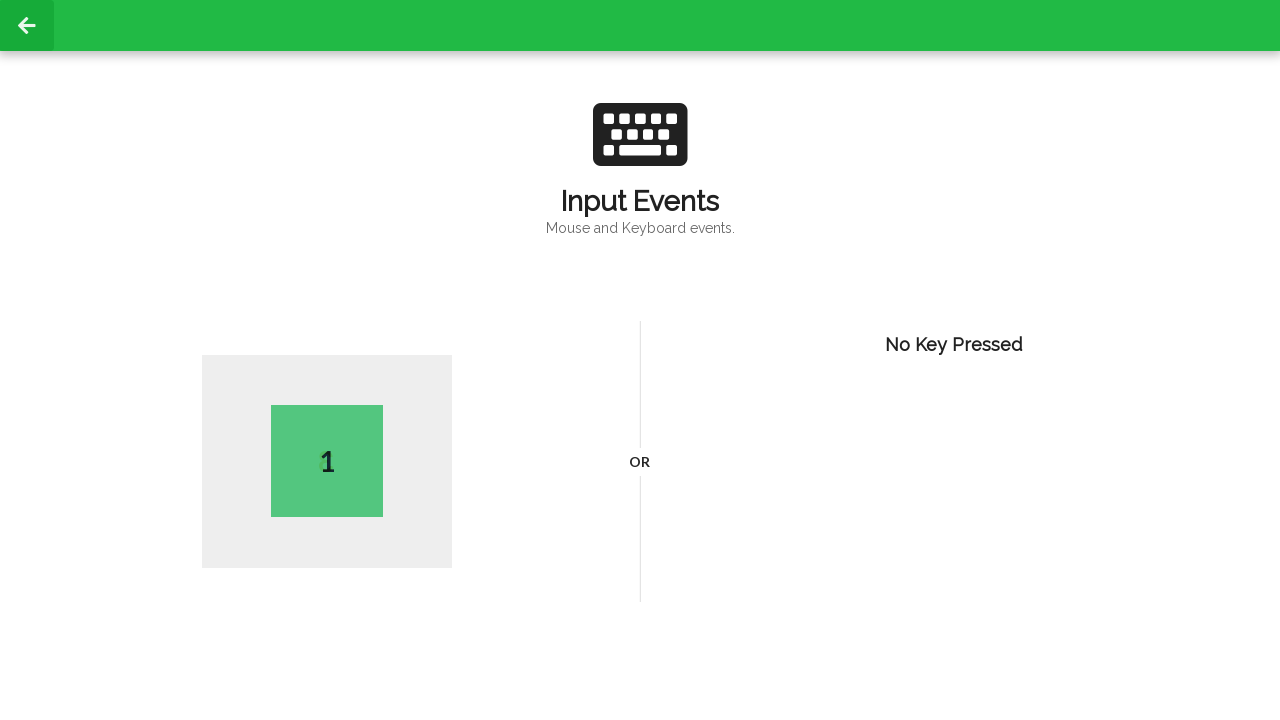

Pressed 'P' key
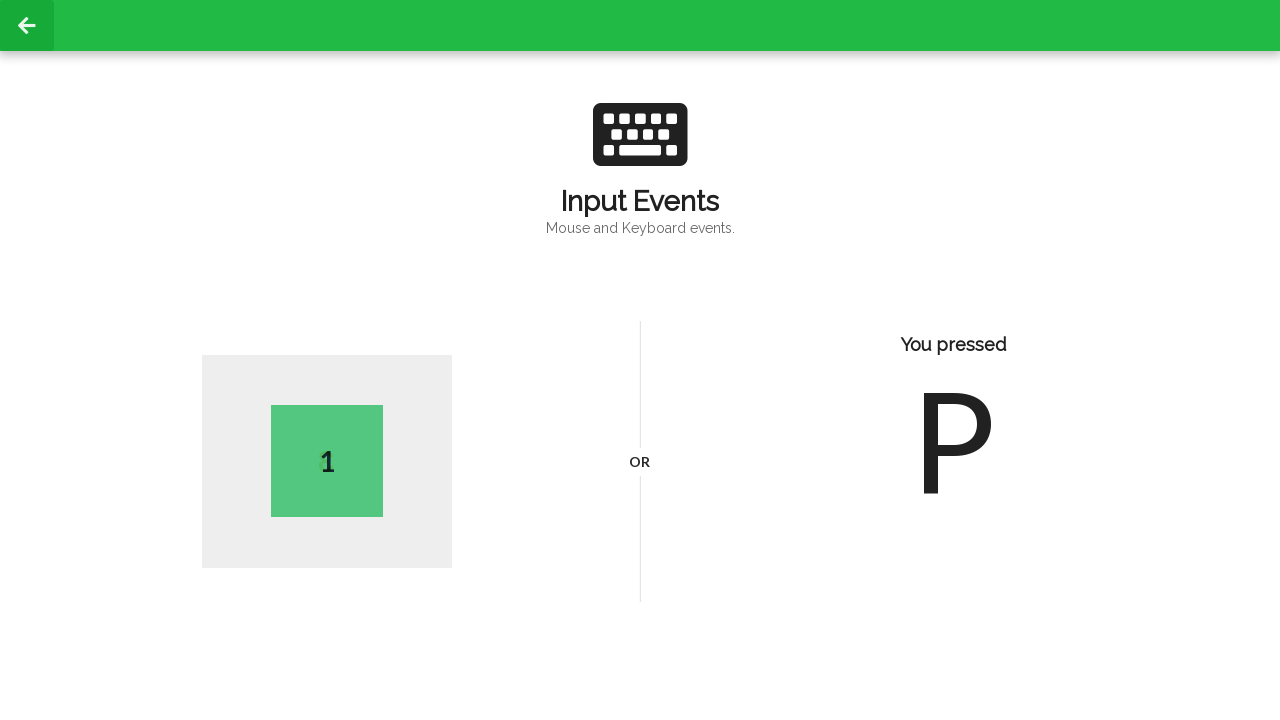

Pressed Ctrl+A to select all text
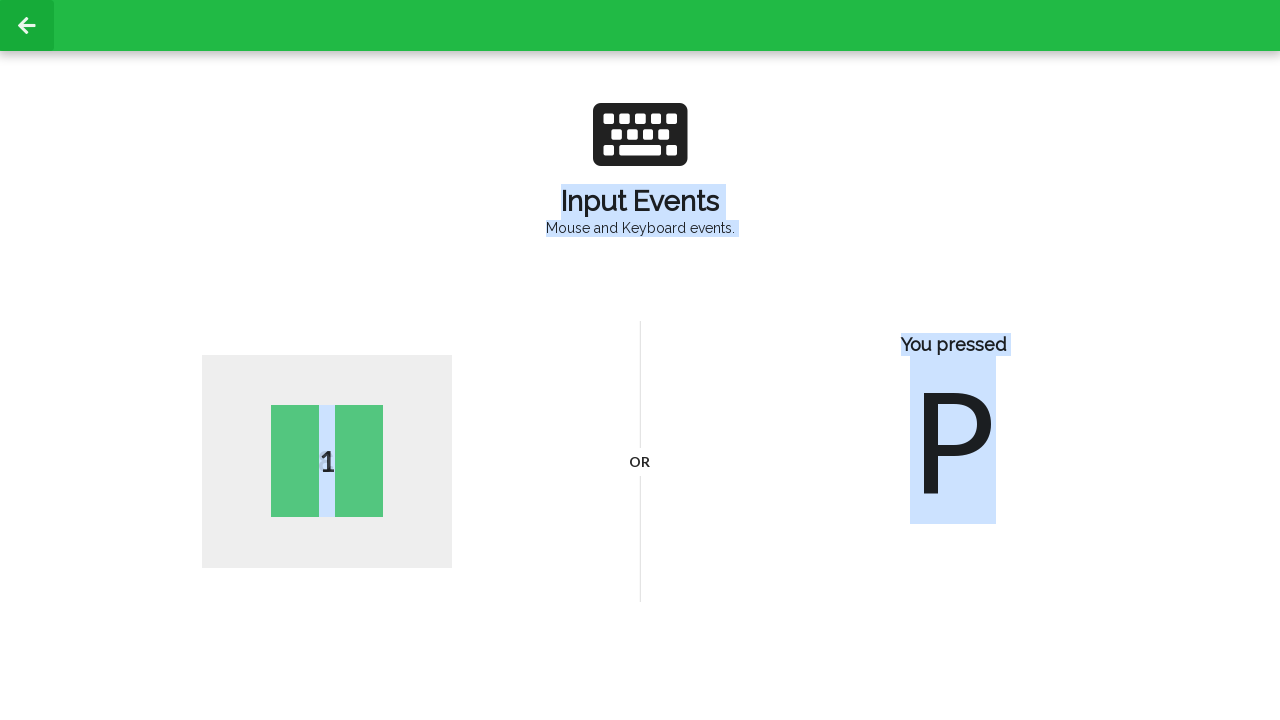

Pressed Ctrl+C to copy selected text
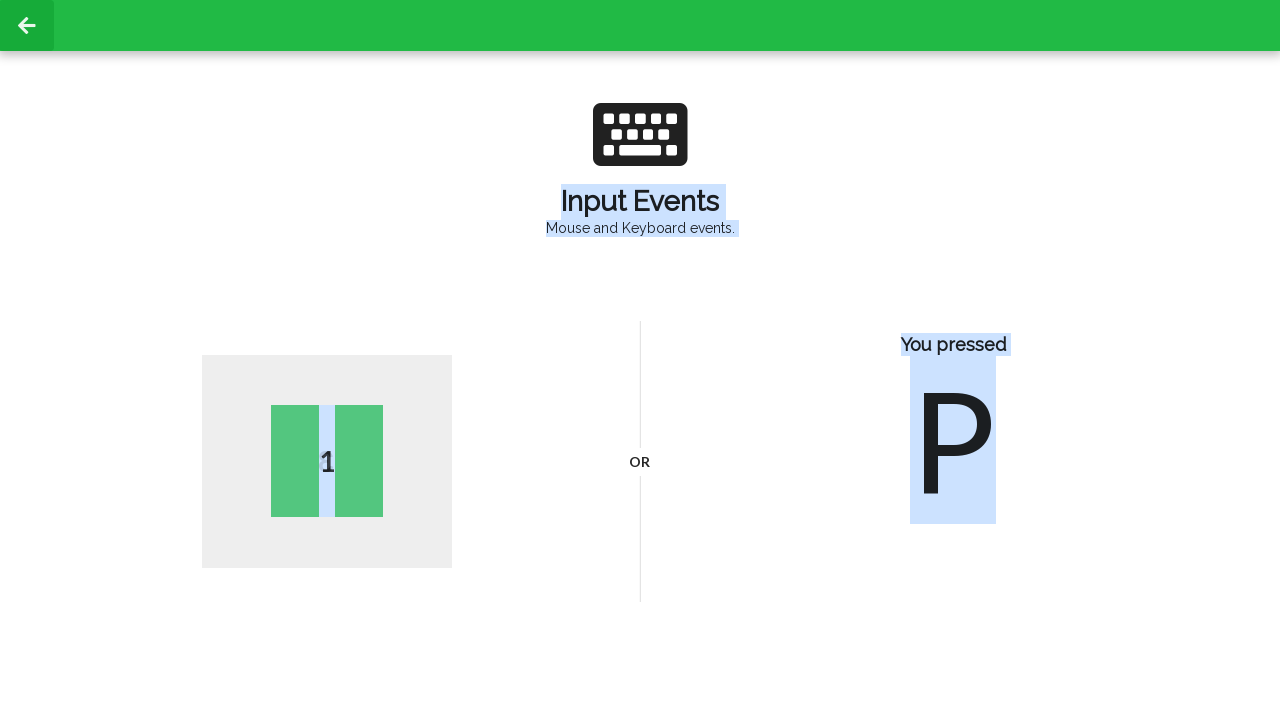

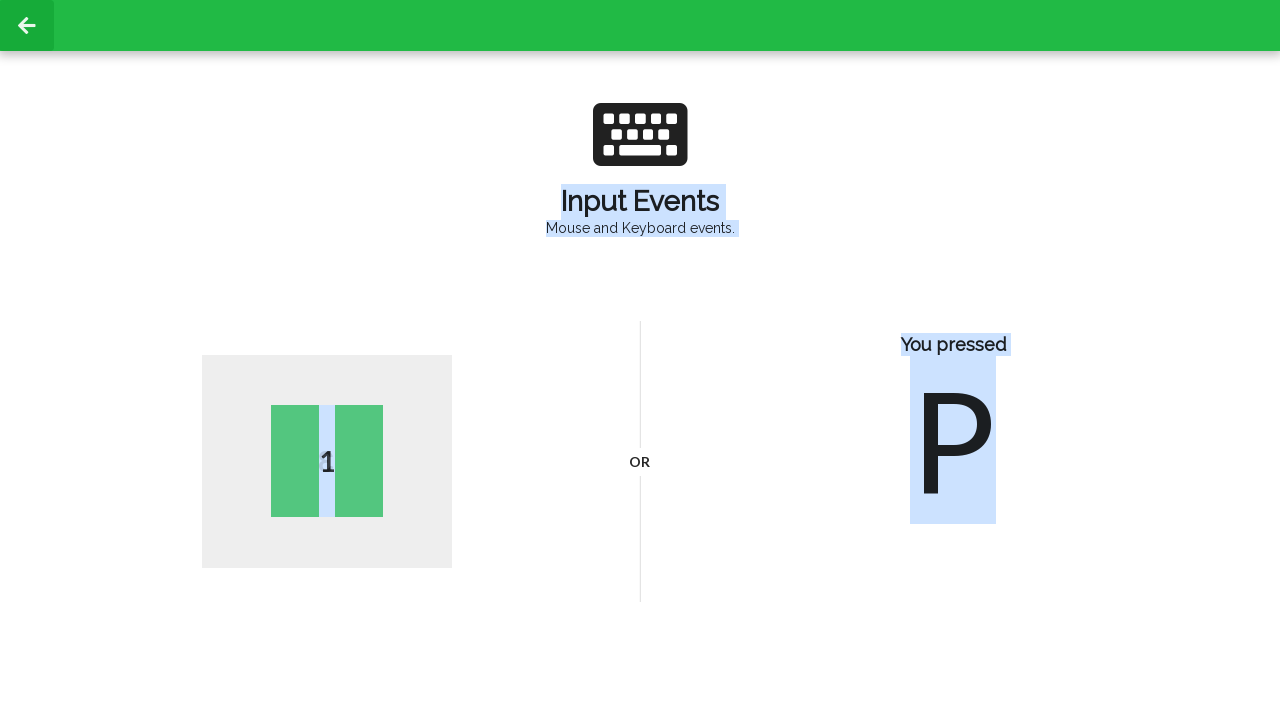